Navigates to a Stepik lesson page, fills in a calculated answer in the textarea, and submits it

Starting URL: https://stepik.org/lesson/236897/step/1

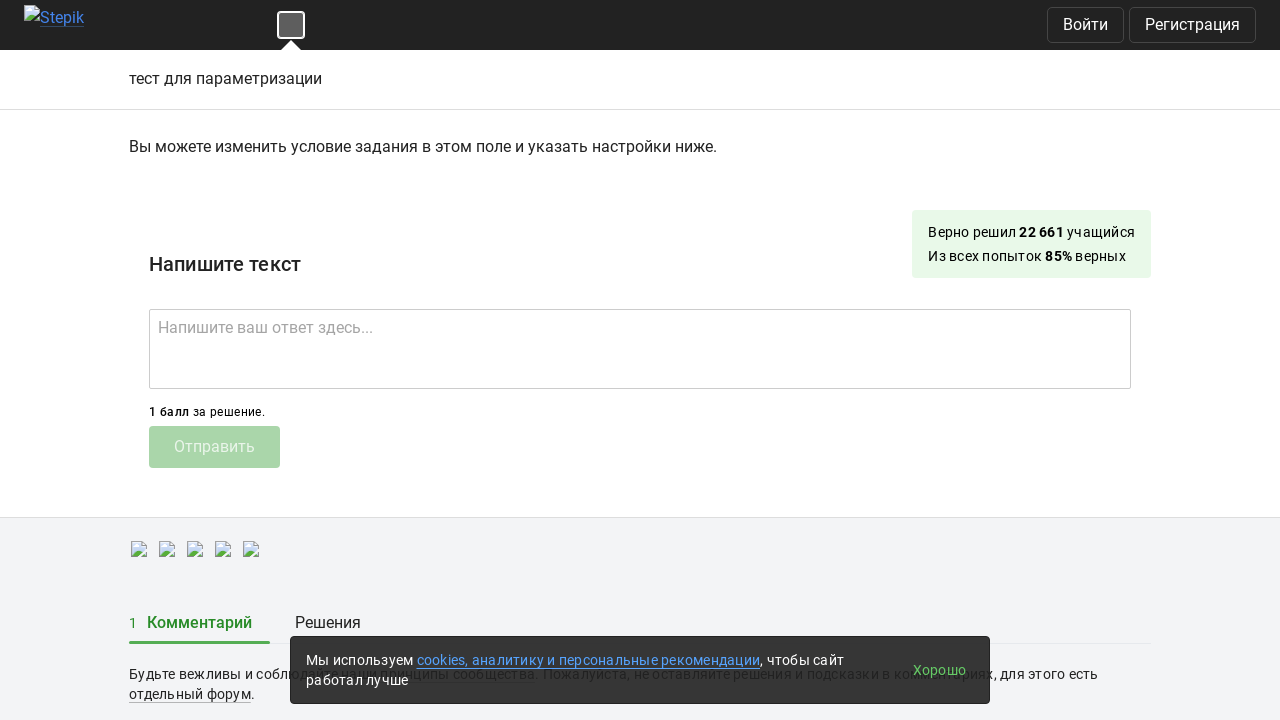

Filled textarea with calculated answer based on current timestamp logarithm on textarea
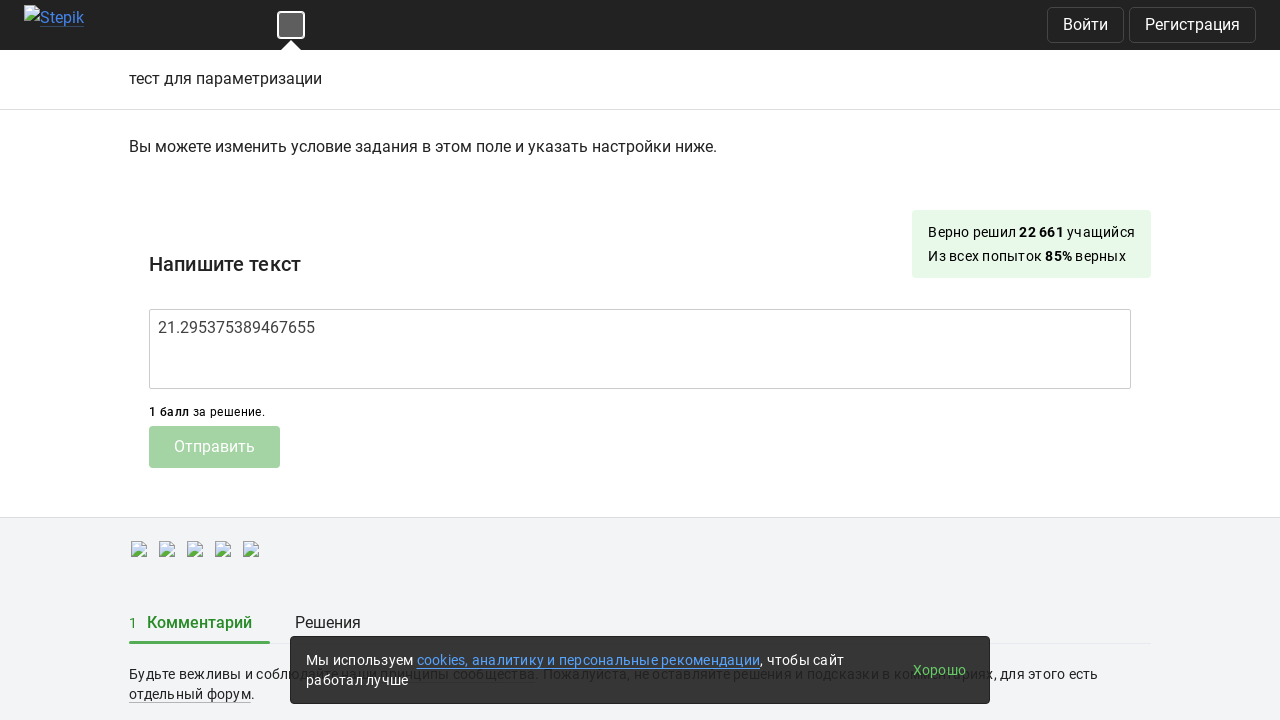

Clicked submit button to submit the answer at (214, 447) on .submit-submission
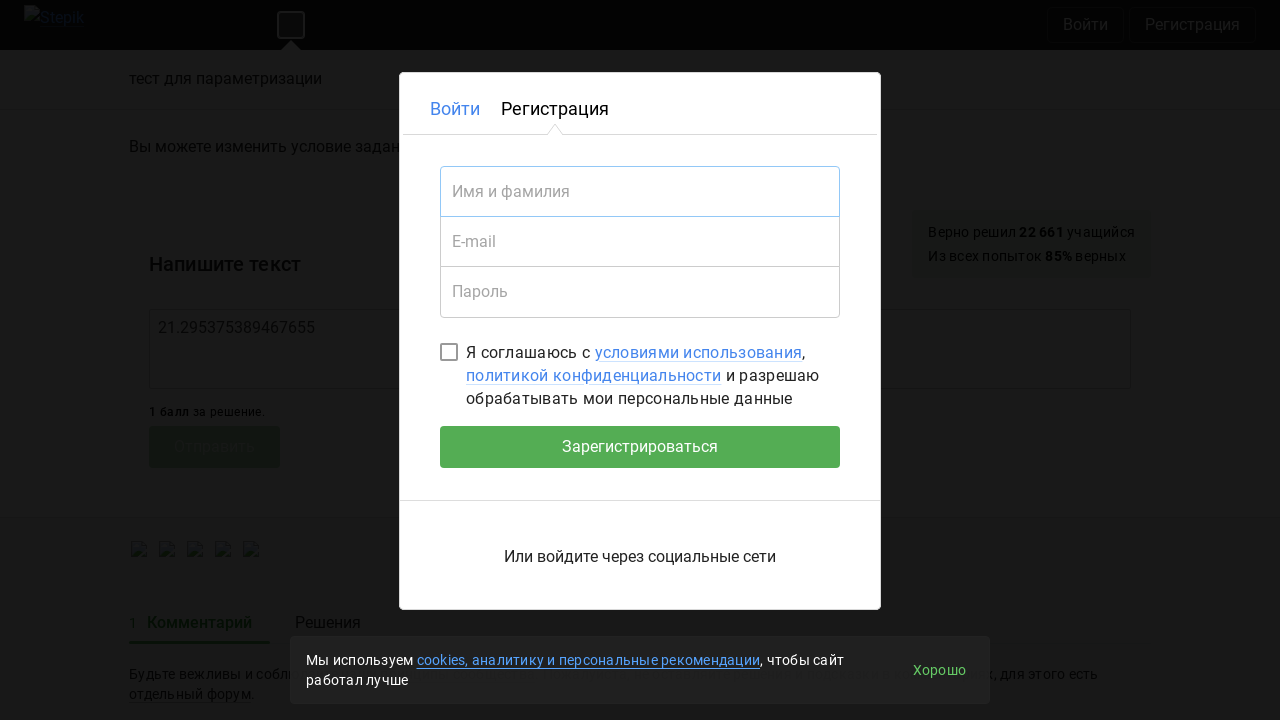

Waited 10 seconds for submission to process
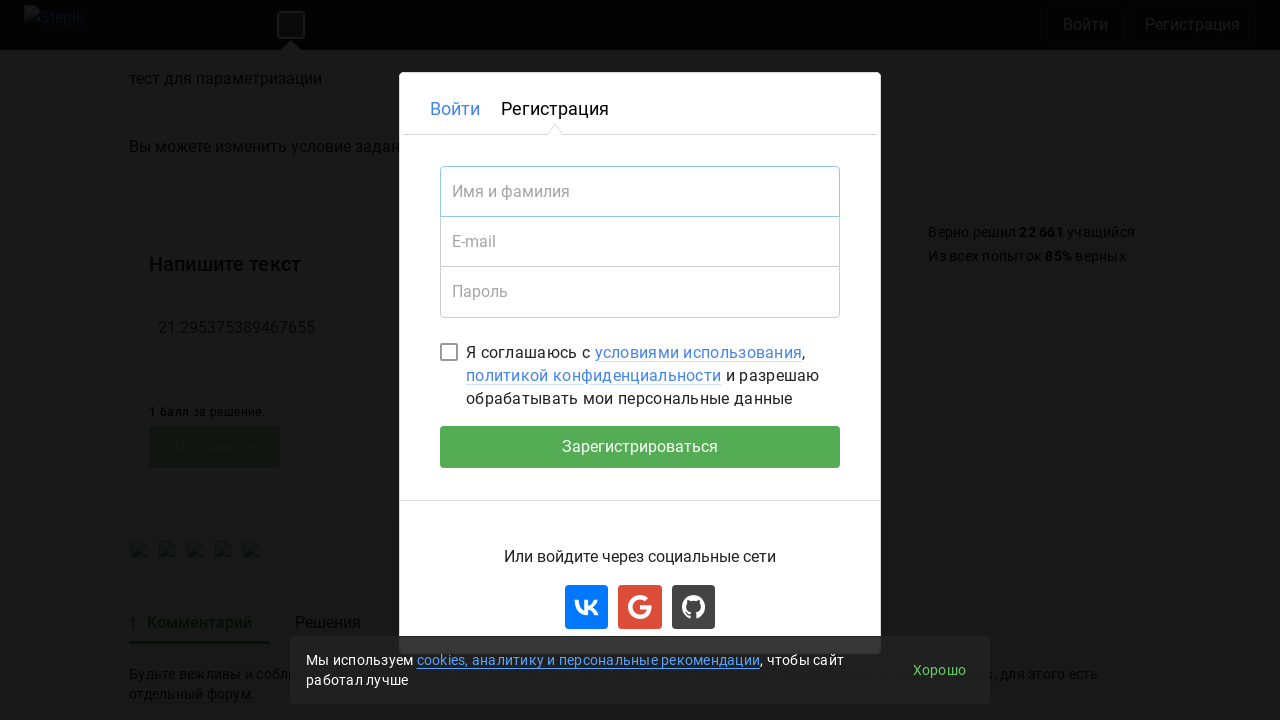

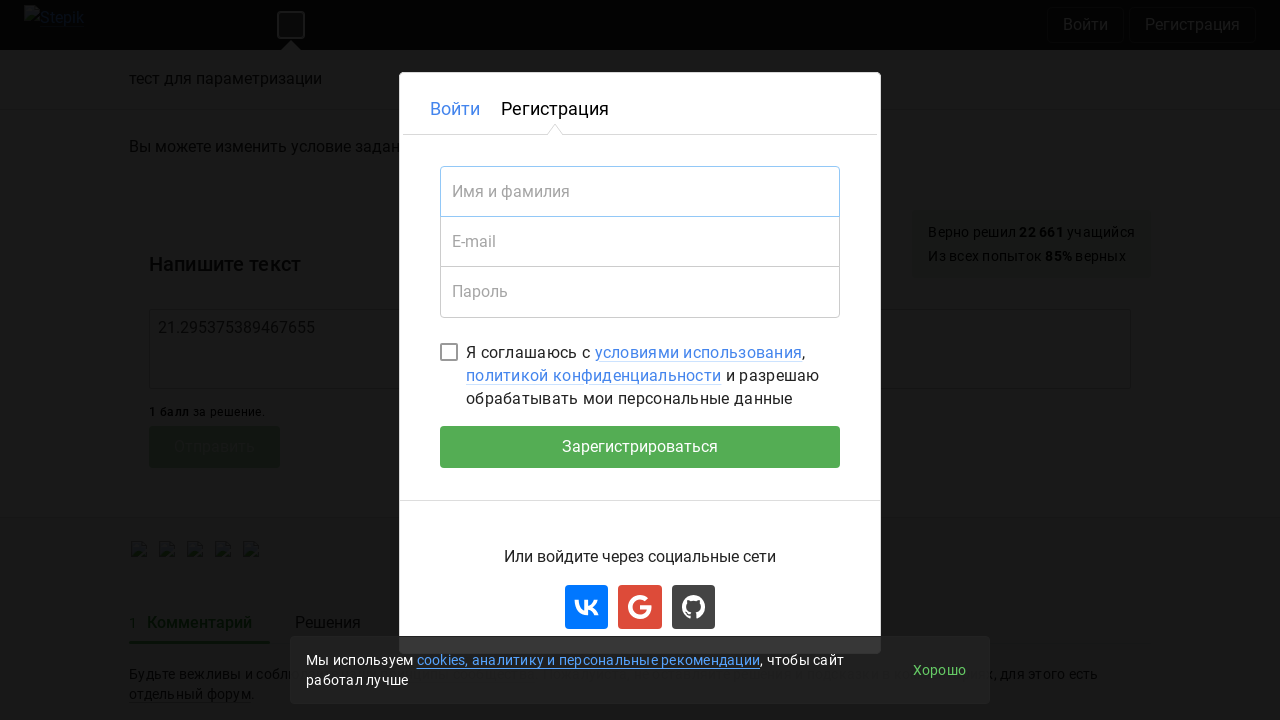